Automated bot that plays Smash Karts game by navigating to the game page and performing movement actions including forward, backward, left, right turns and jumping

Starting URL: https://smashkarts.io/

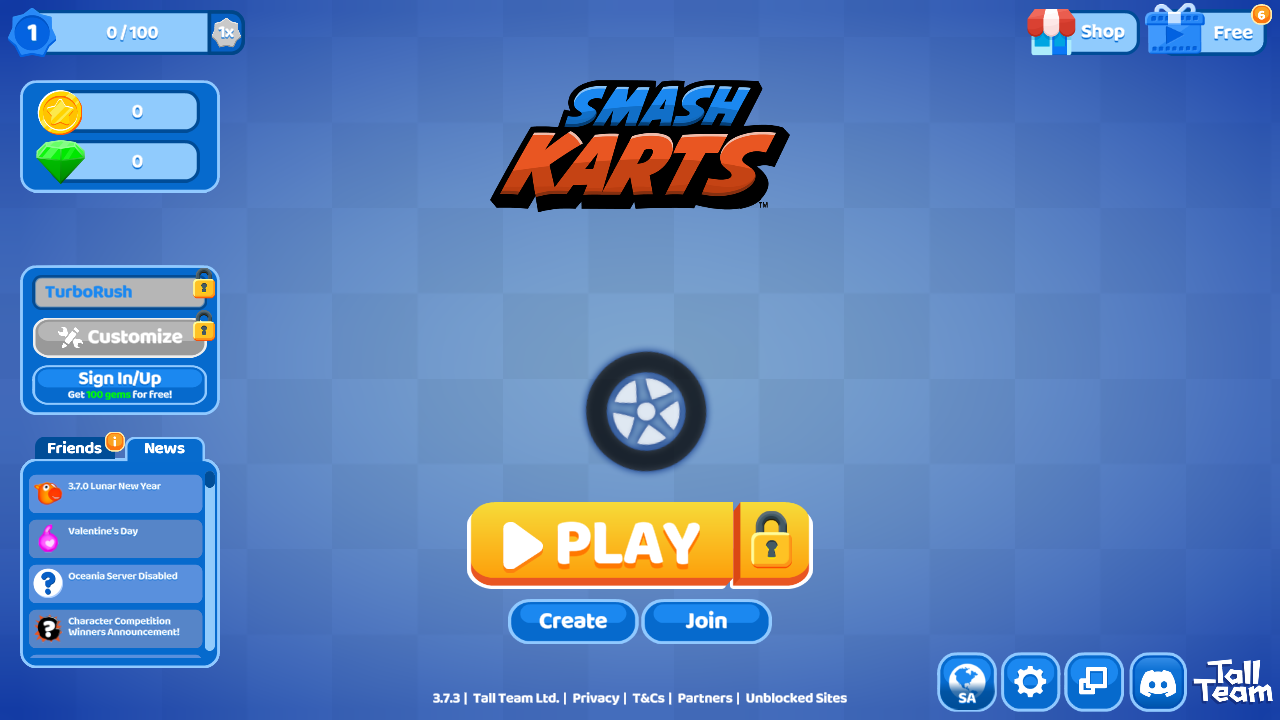

Navigated to Smash Karts game page
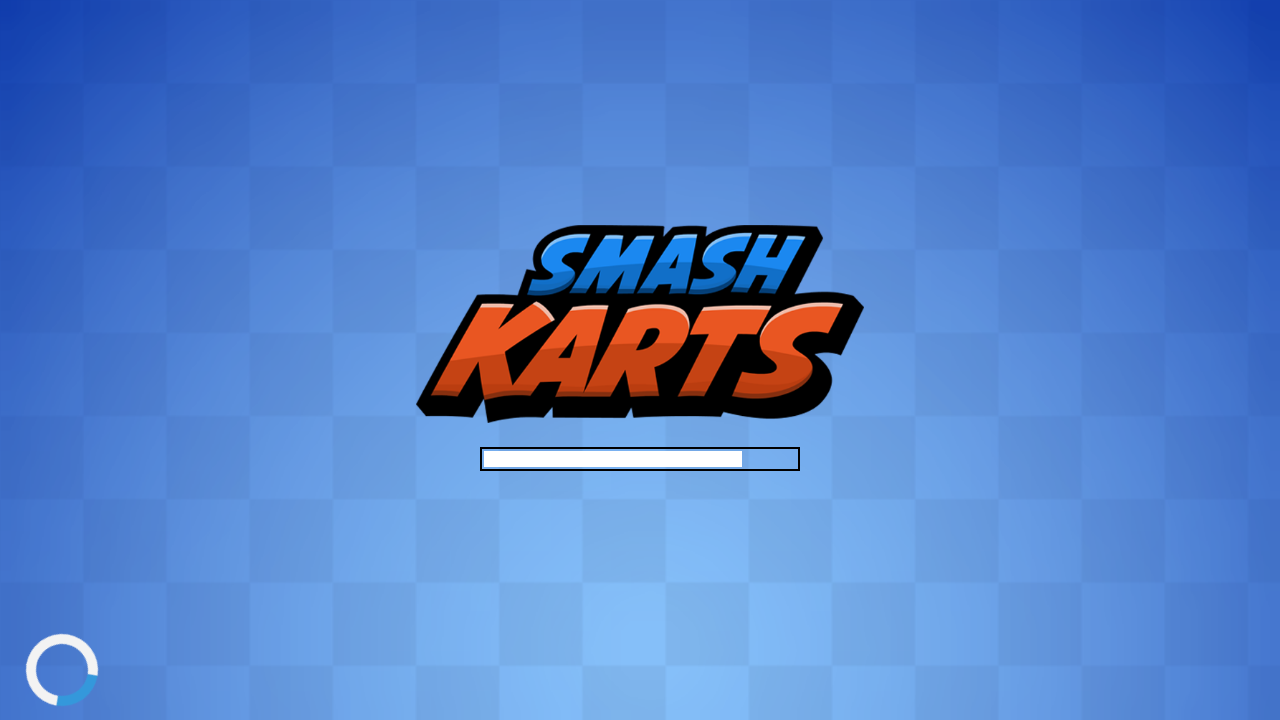

Game page body element loaded
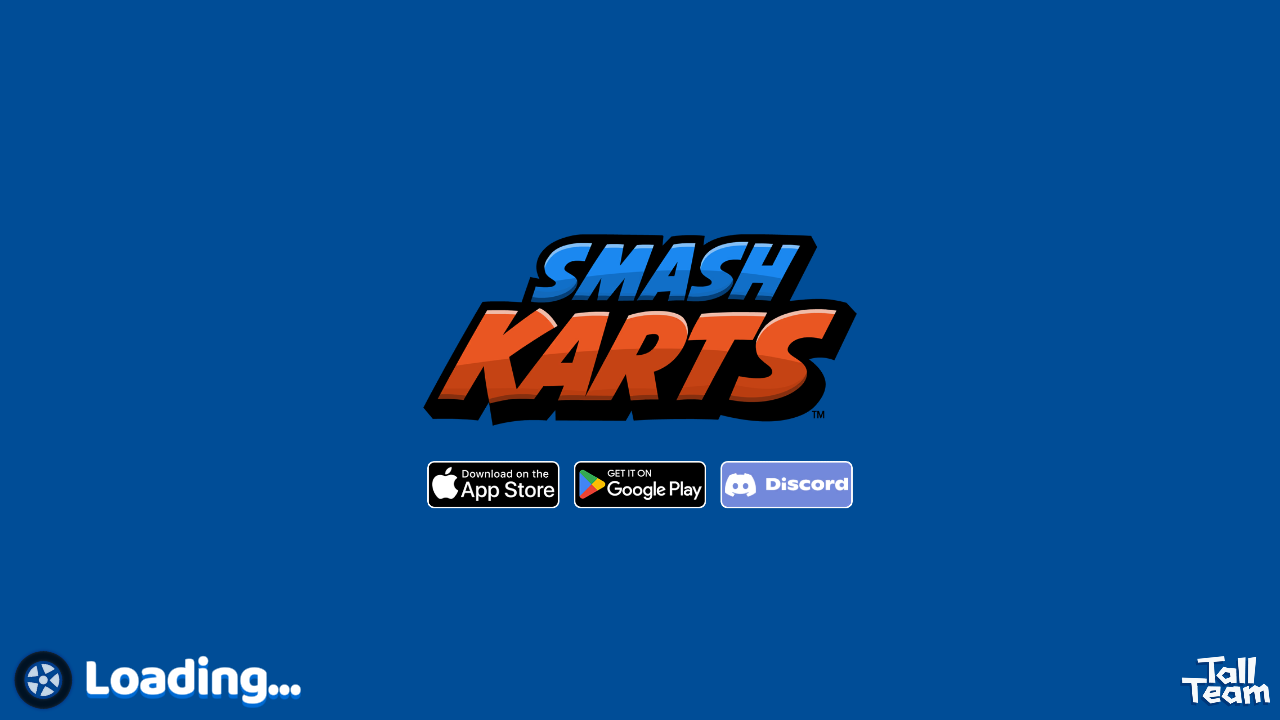

Waited 5 seconds for game to fully load
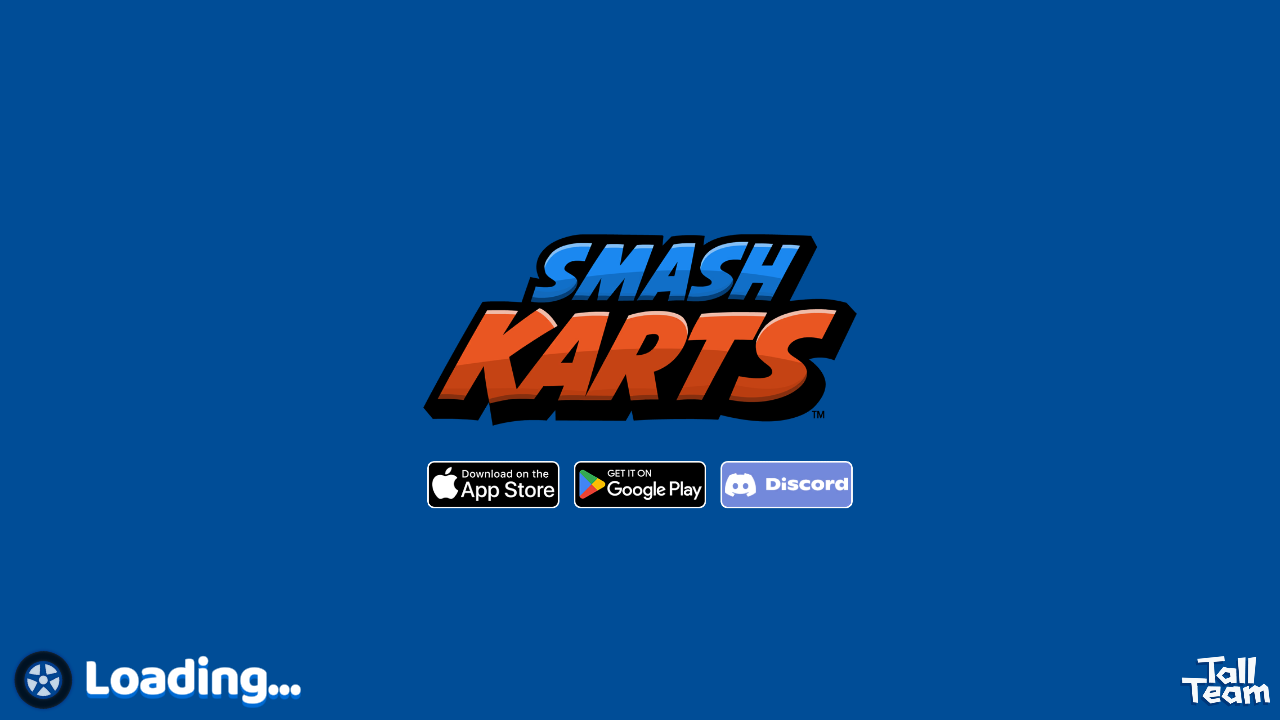

Clicked on game canvas to focus at (640, 360) on body
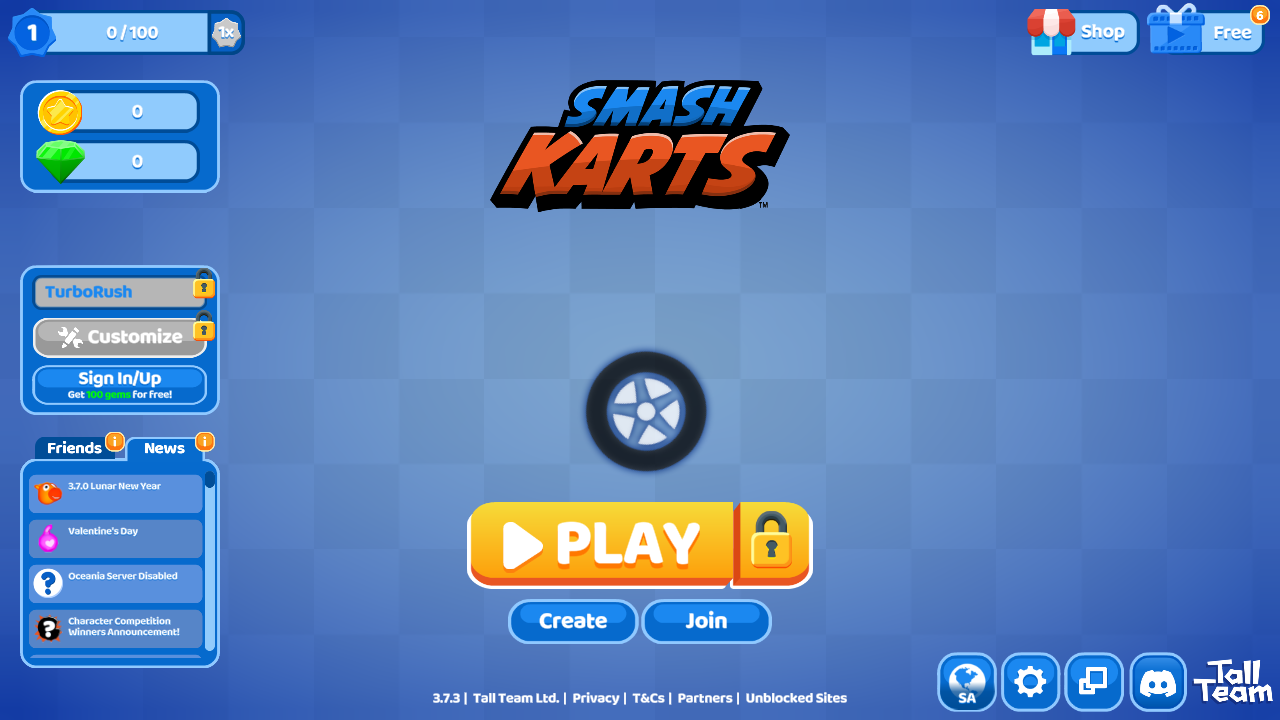

Waited 3 seconds before starting movement actions
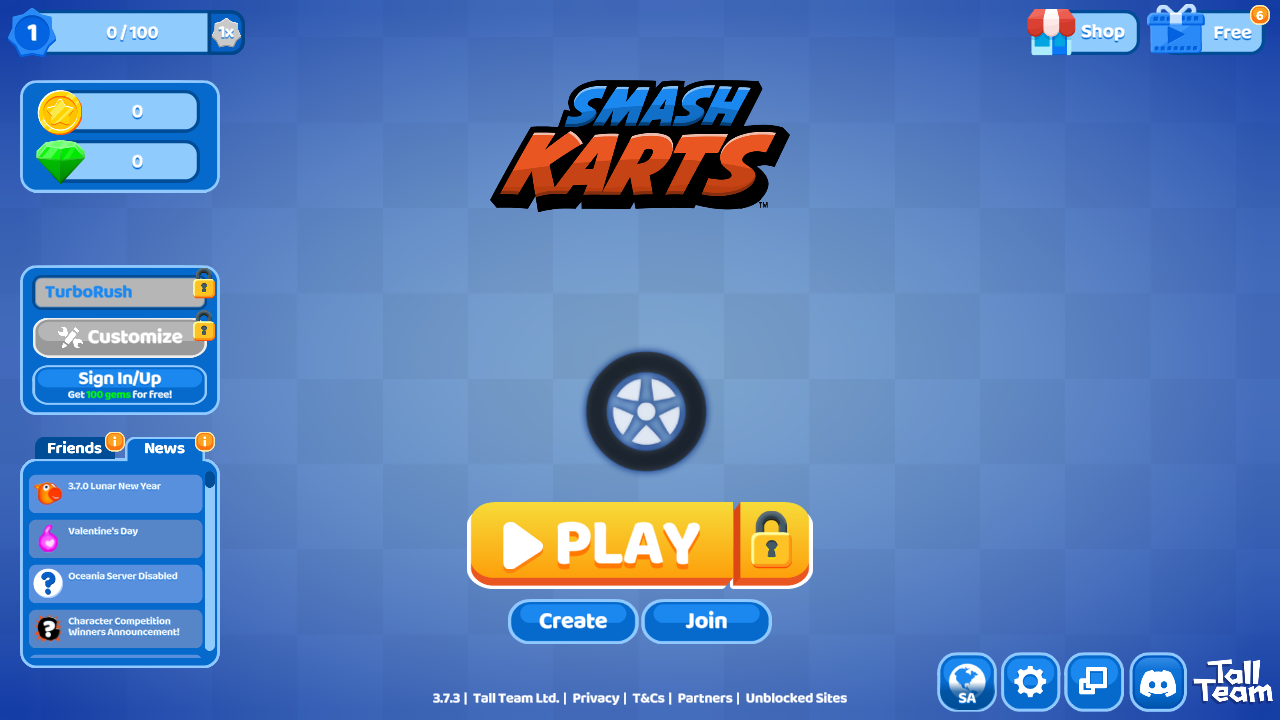

Pressed ArrowUp to move forward
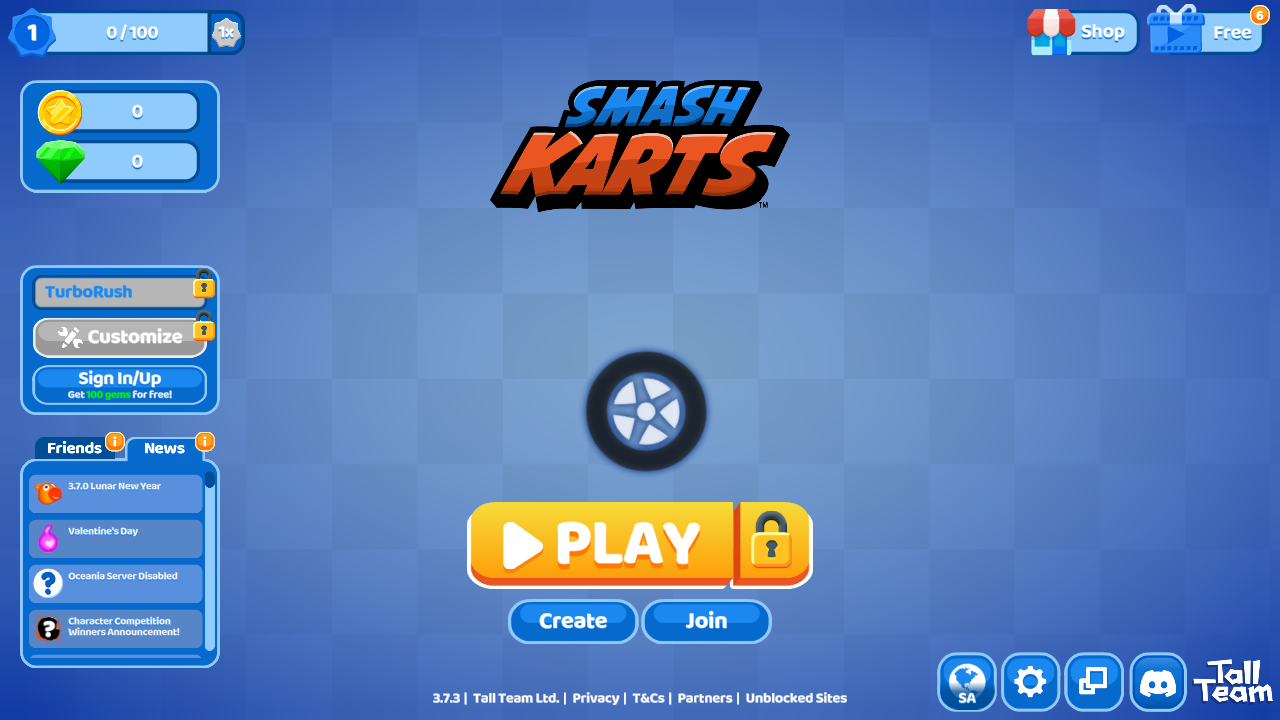

Held forward movement for 3 seconds
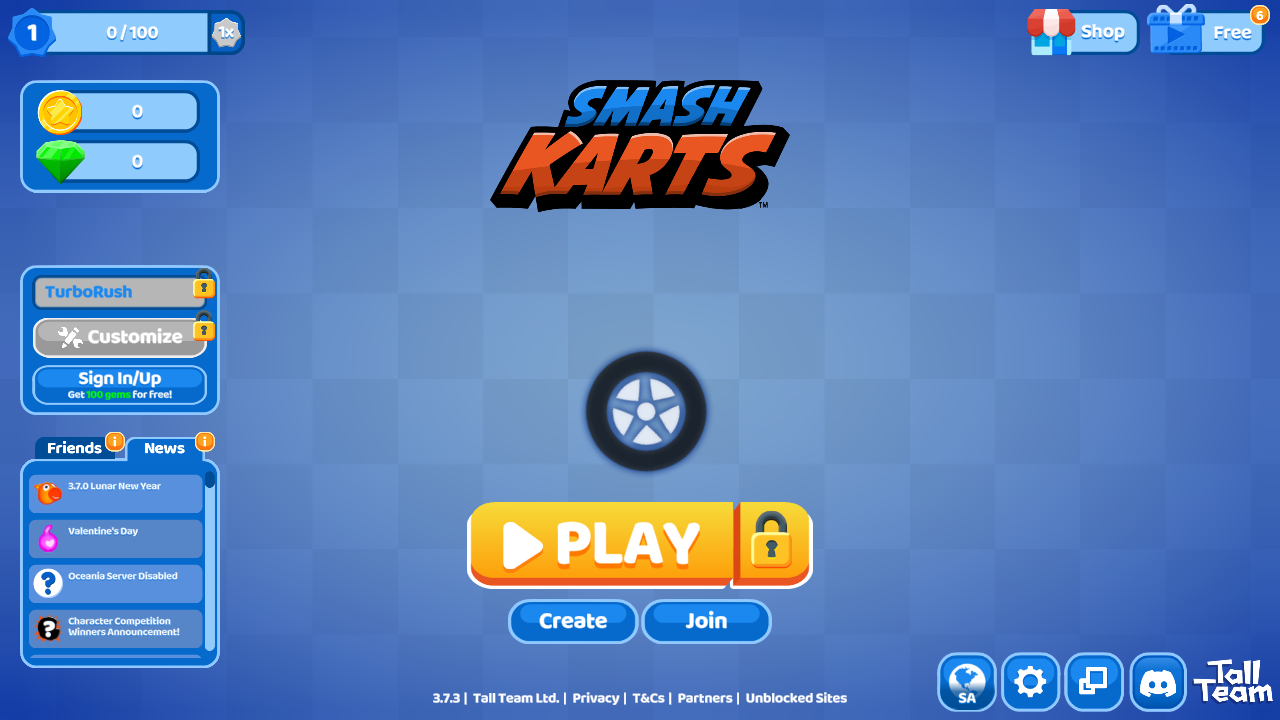

Pressed ArrowLeft to turn left
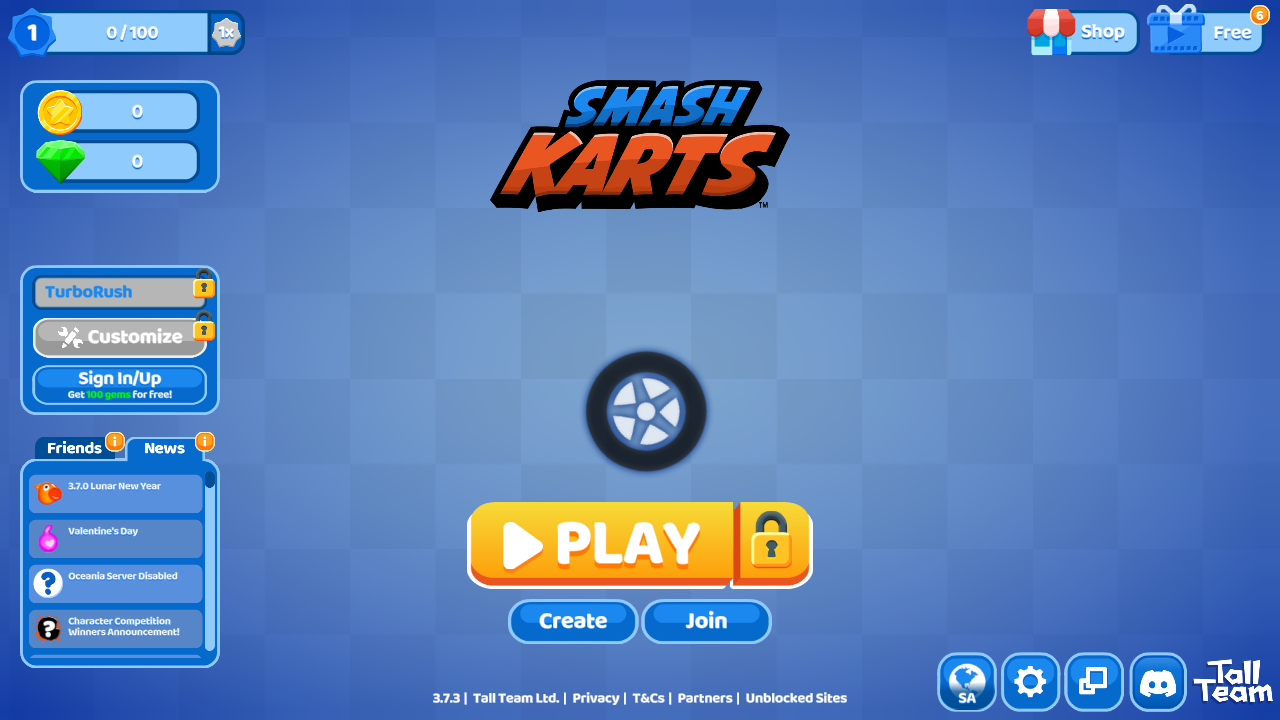

Held left turn for 2 seconds
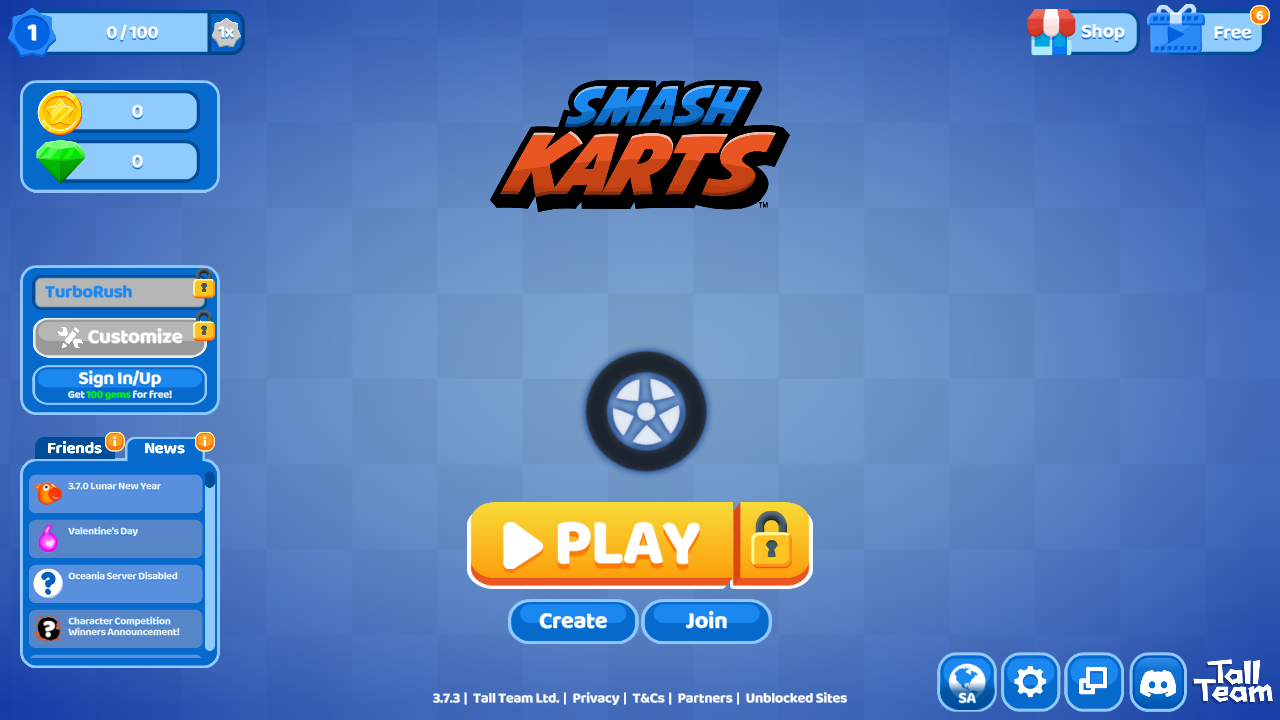

Released ArrowLeft to stop turning left
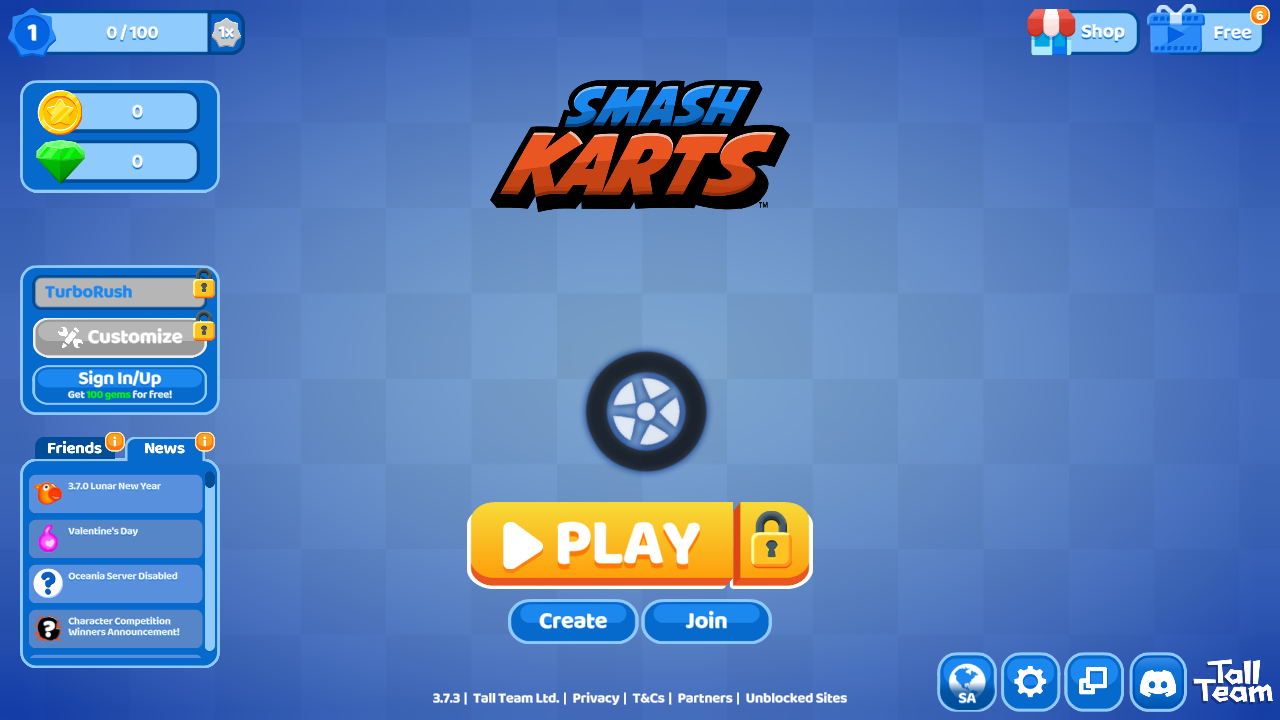

Pressed ArrowRight to turn right
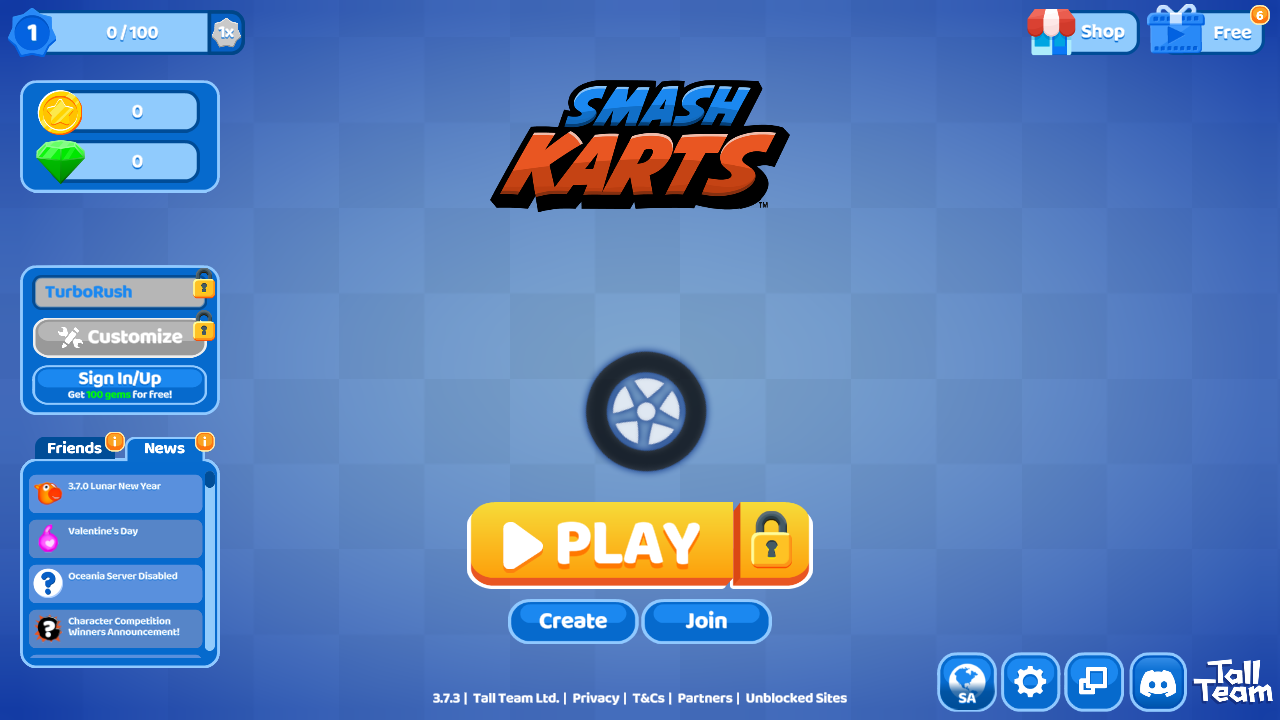

Held right turn for 2 seconds
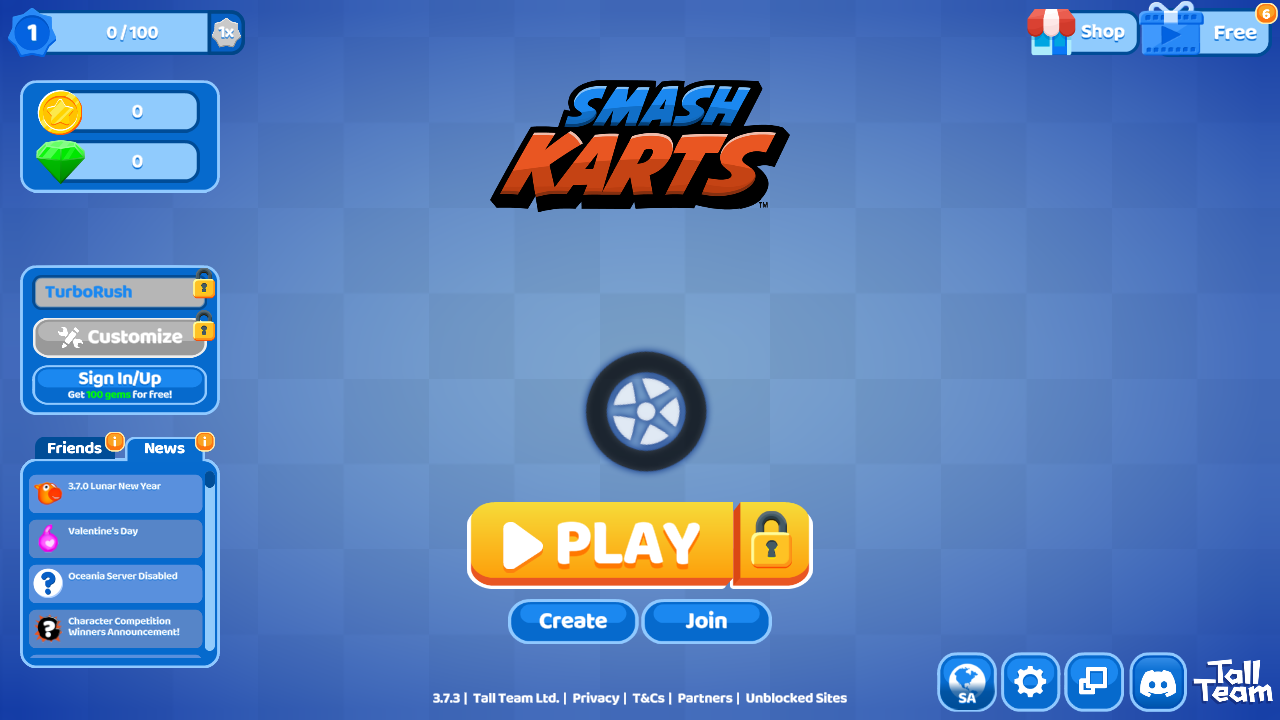

Released ArrowRight to stop turning right
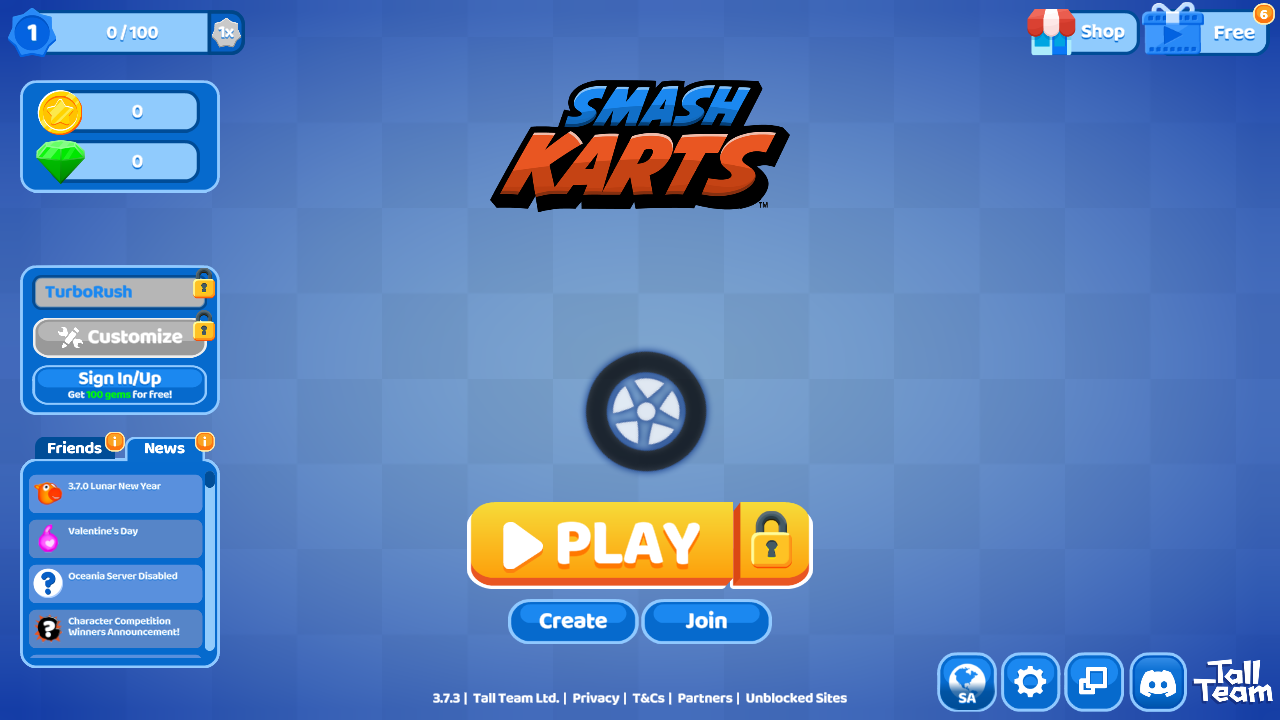

Pressed Space to jump
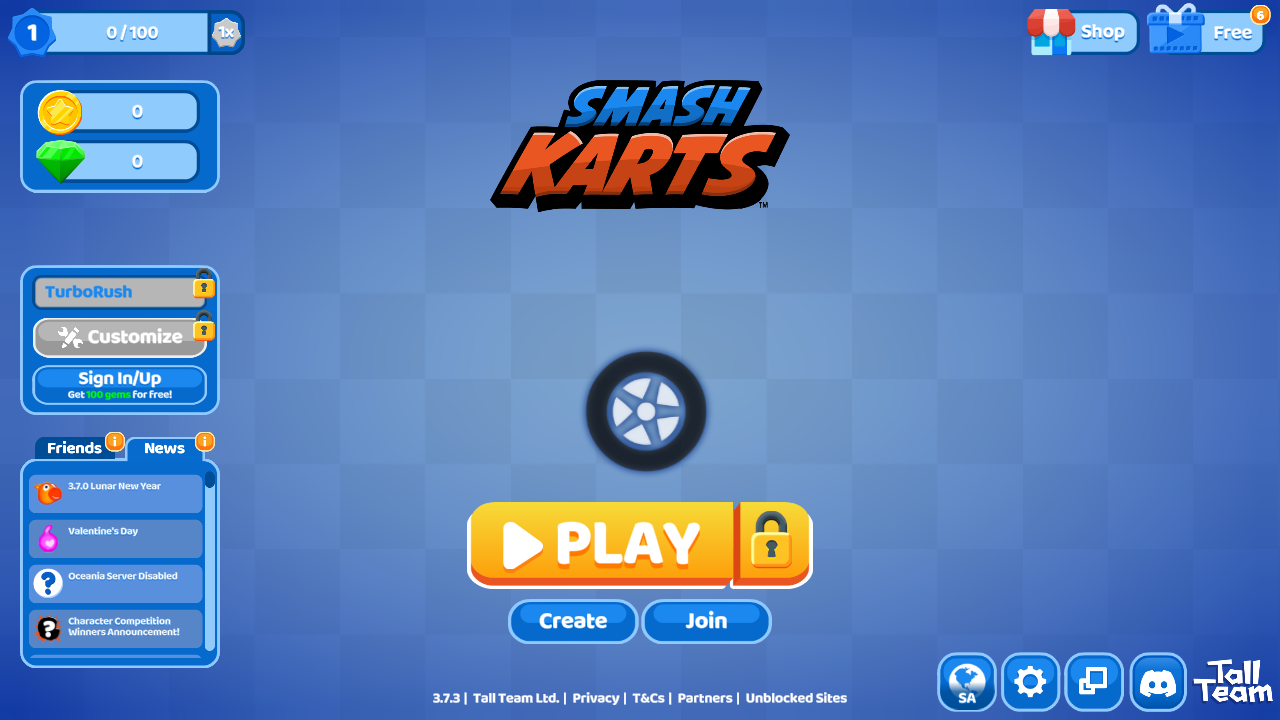

Waited 1 second after jump
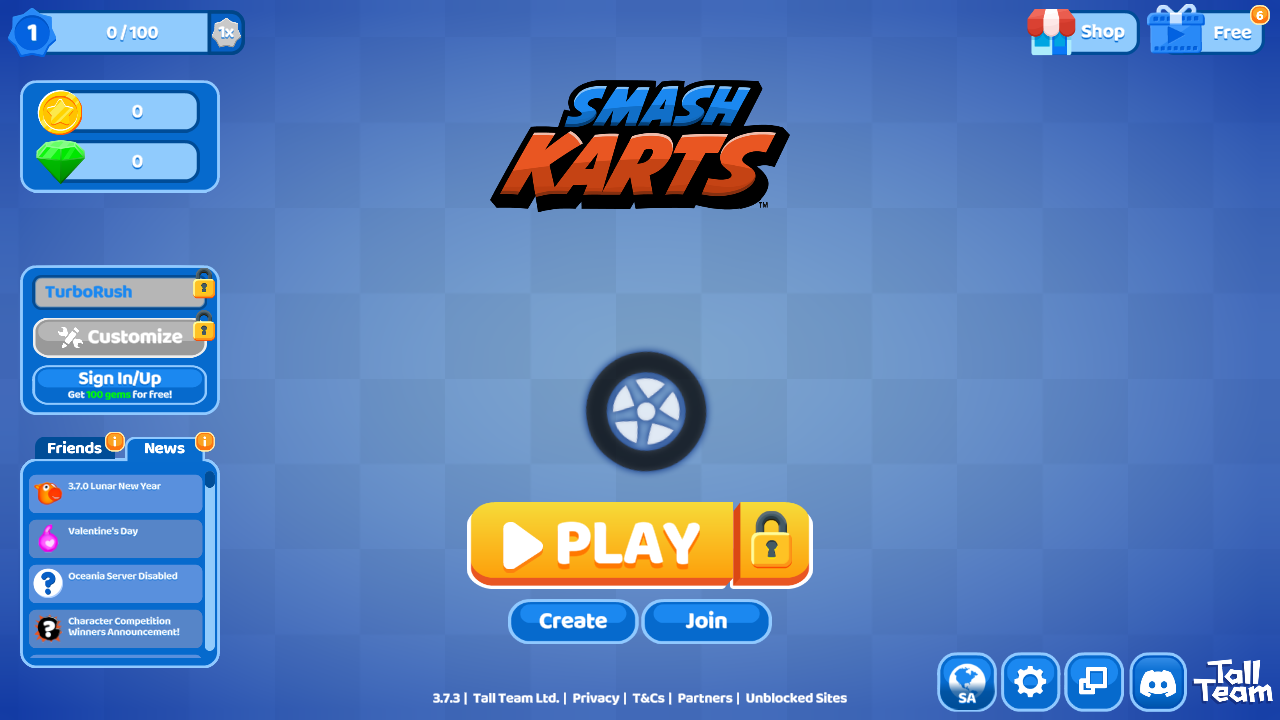

Released ArrowUp to stop moving forward
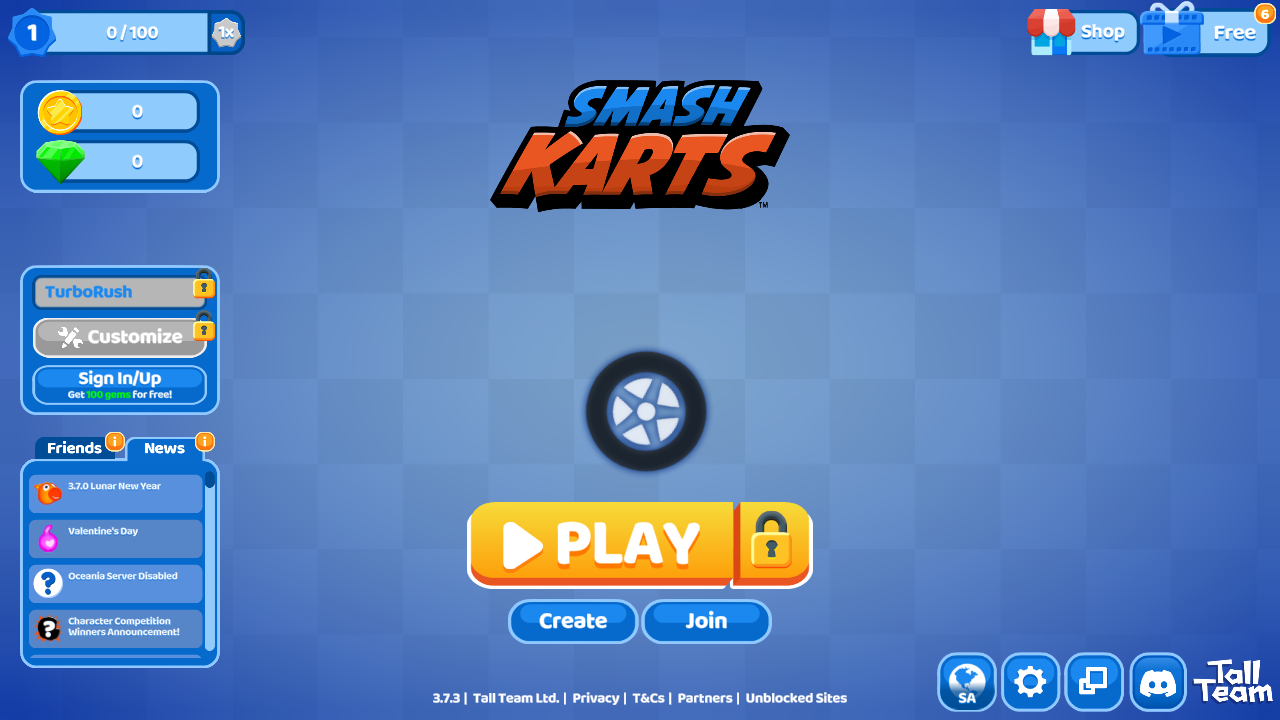

Pressed ArrowDown to move backward
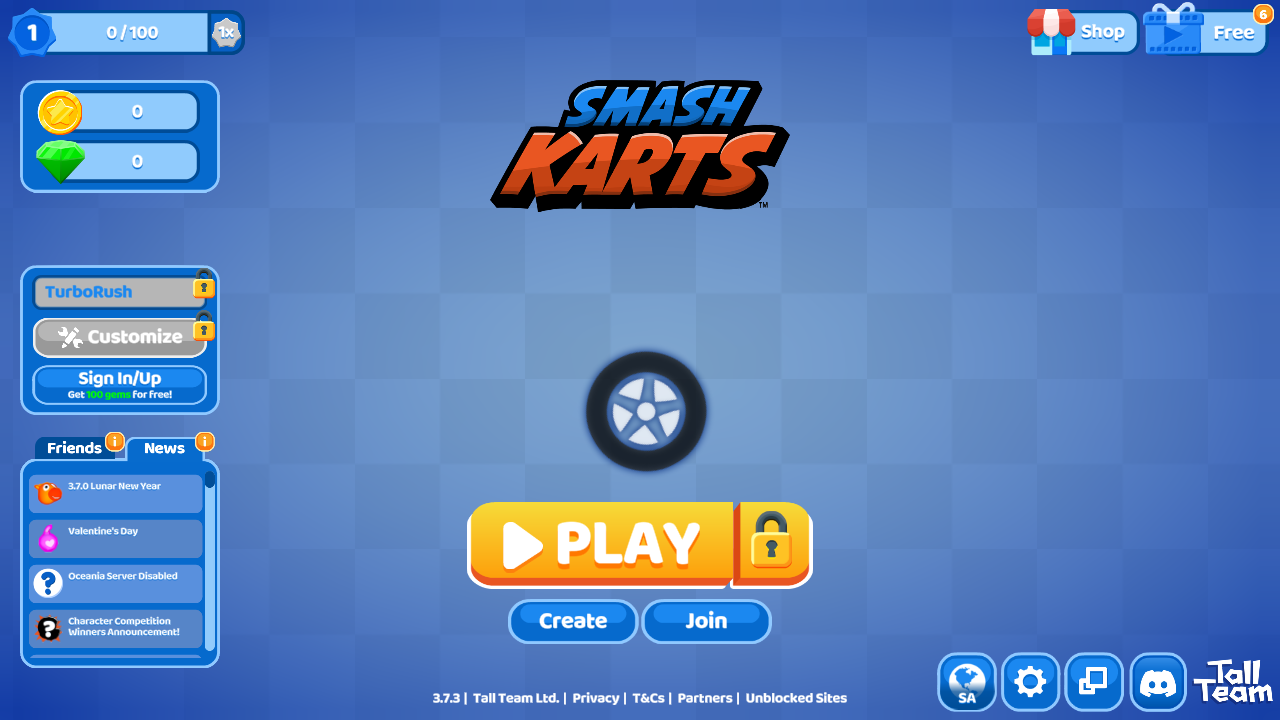

Held backward movement for 3 seconds
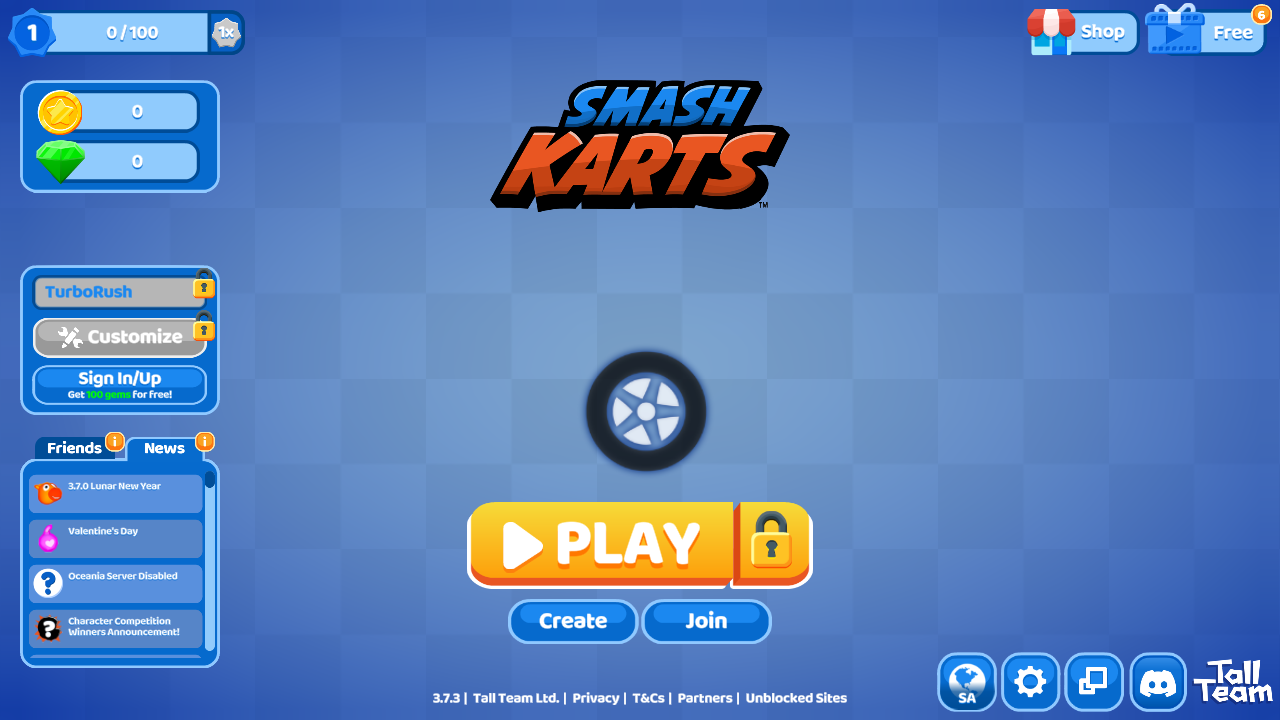

Released ArrowDown to stop moving backward
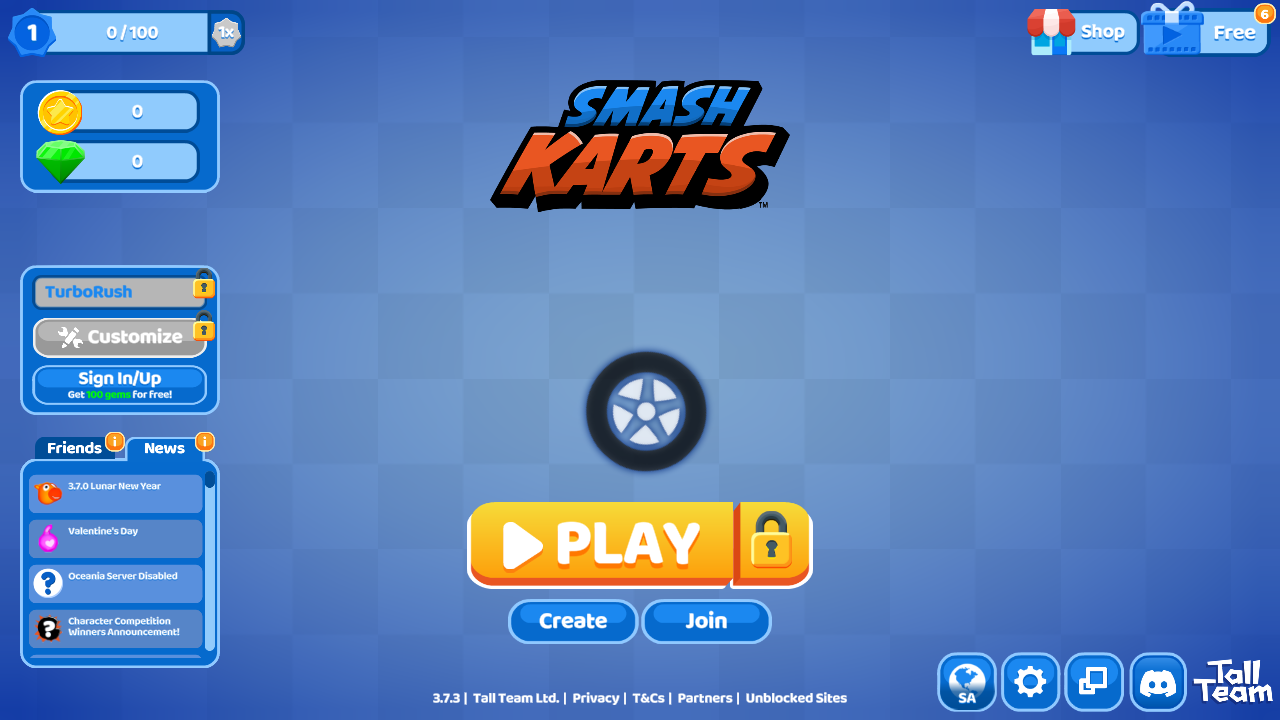

Waited 1 second - bot movement cycle complete
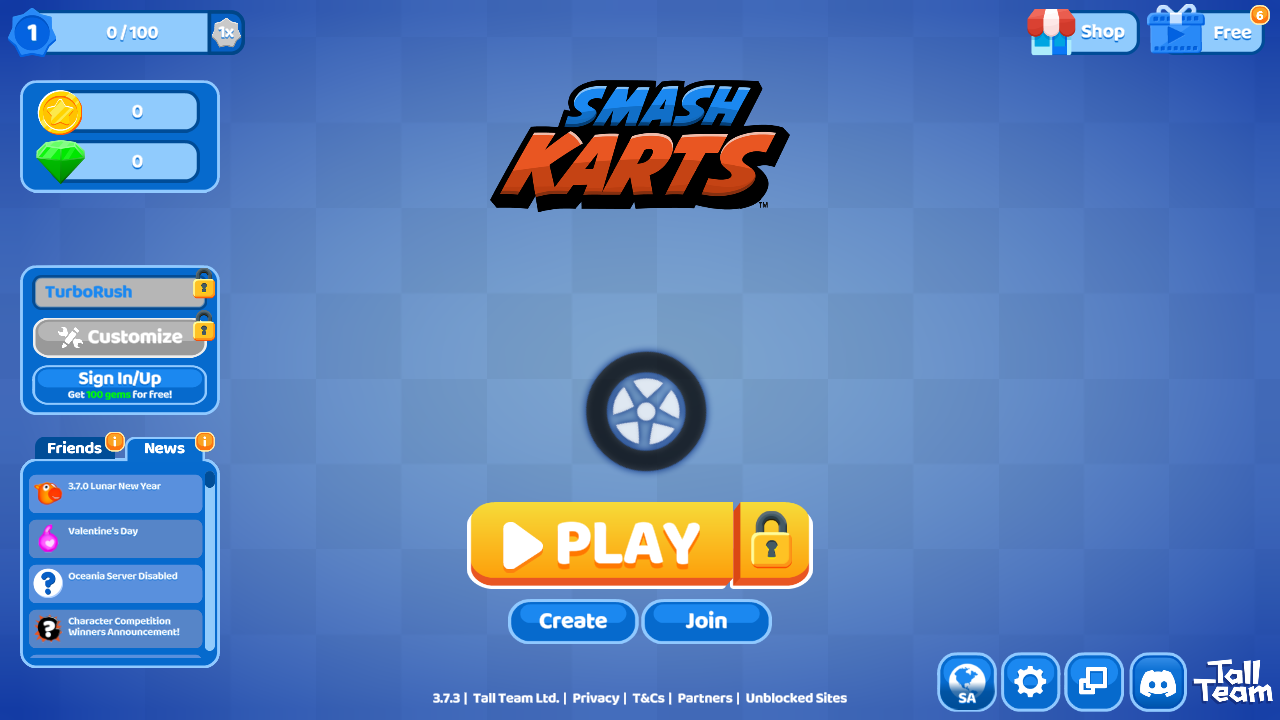

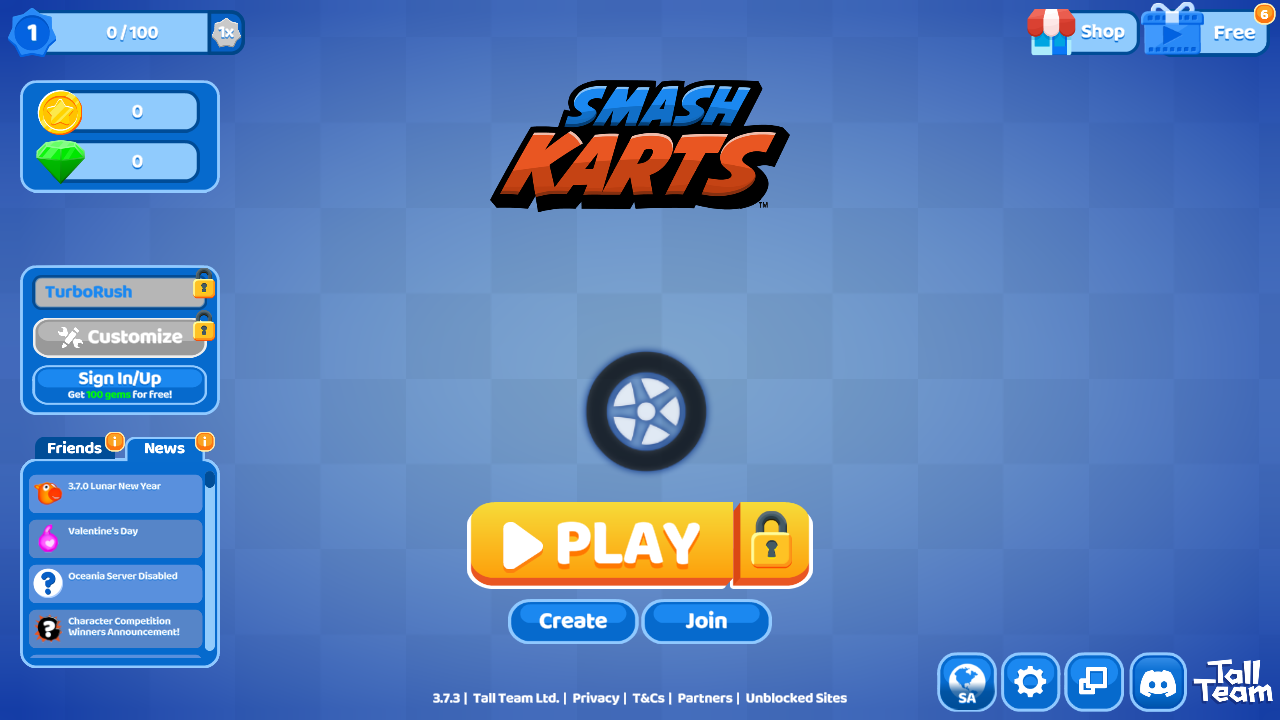